Tests the forgot password functionality by clicking the forgot password link, filling in recovery information (email and confirmation codes), and submitting the password reset form.

Starting URL: https://rahulshettyacademy.com/client/auth/login

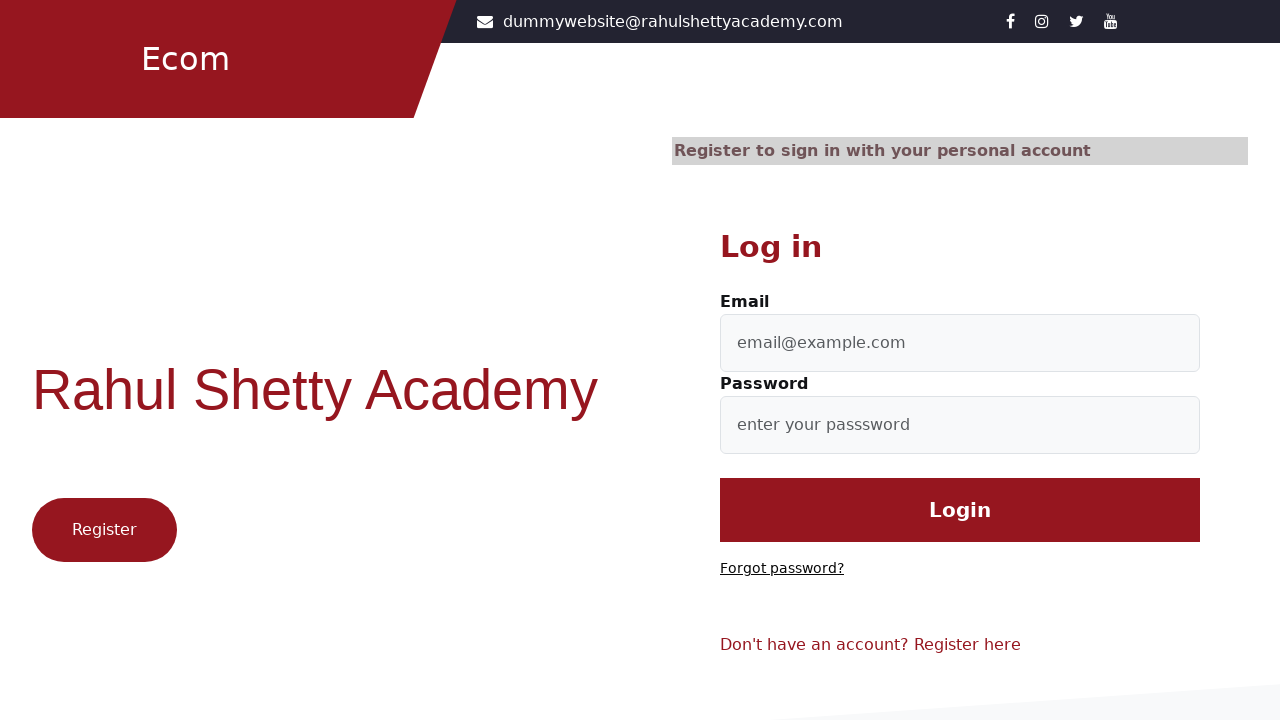

Clicked 'Forgot password?' link at (782, 569) on text=Forgot password?
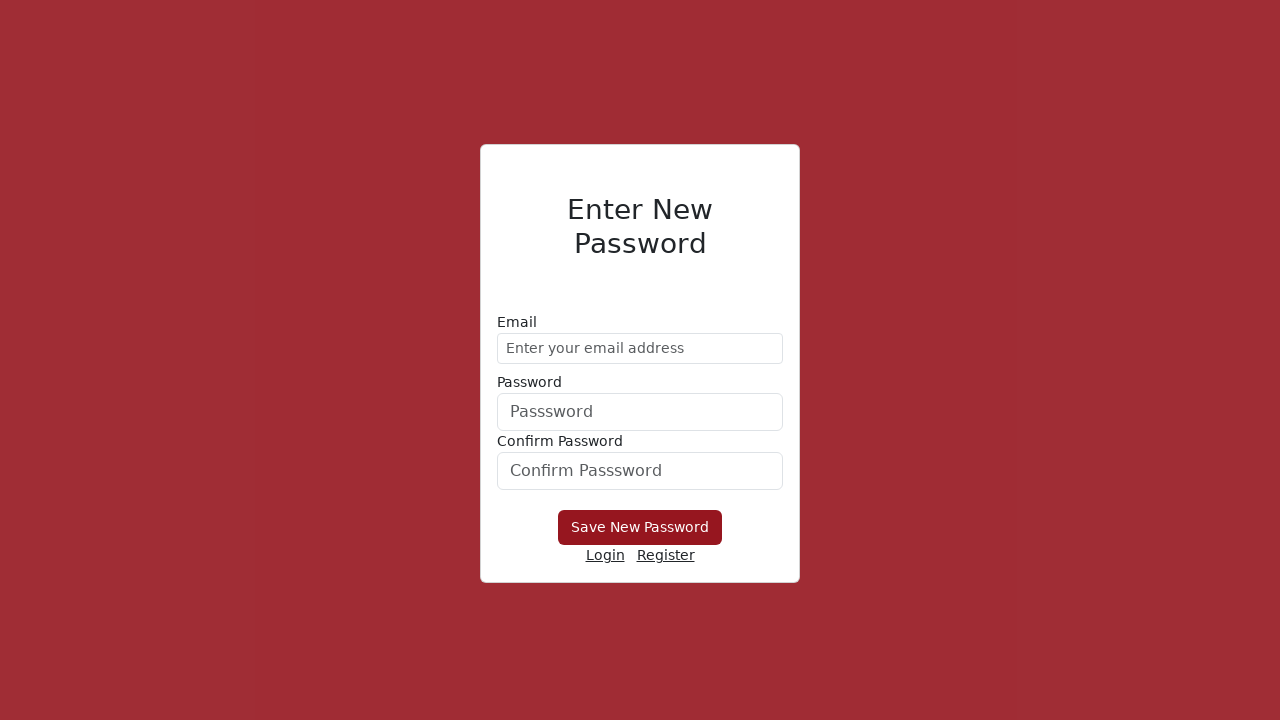

Filled email field with 'testuser742@gmail.com' on //form/div[1]/input
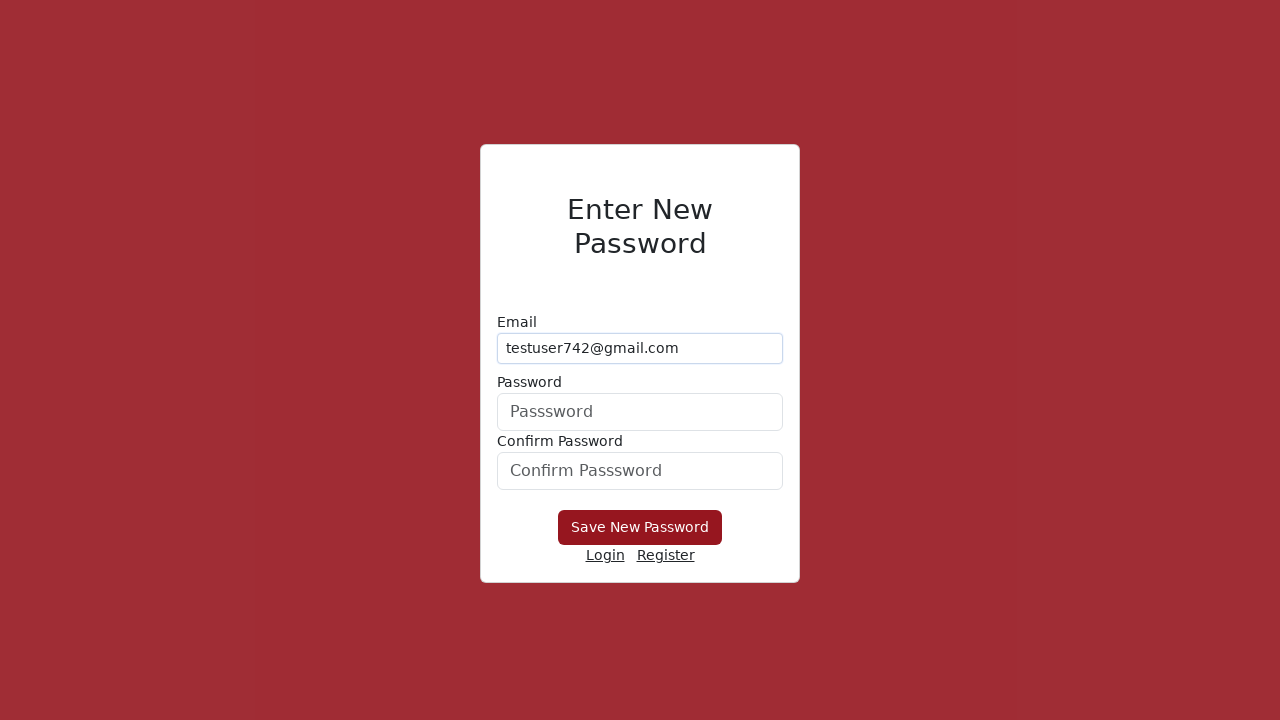

Filled first confirmation field with '987654321' on //form/div[2]/input
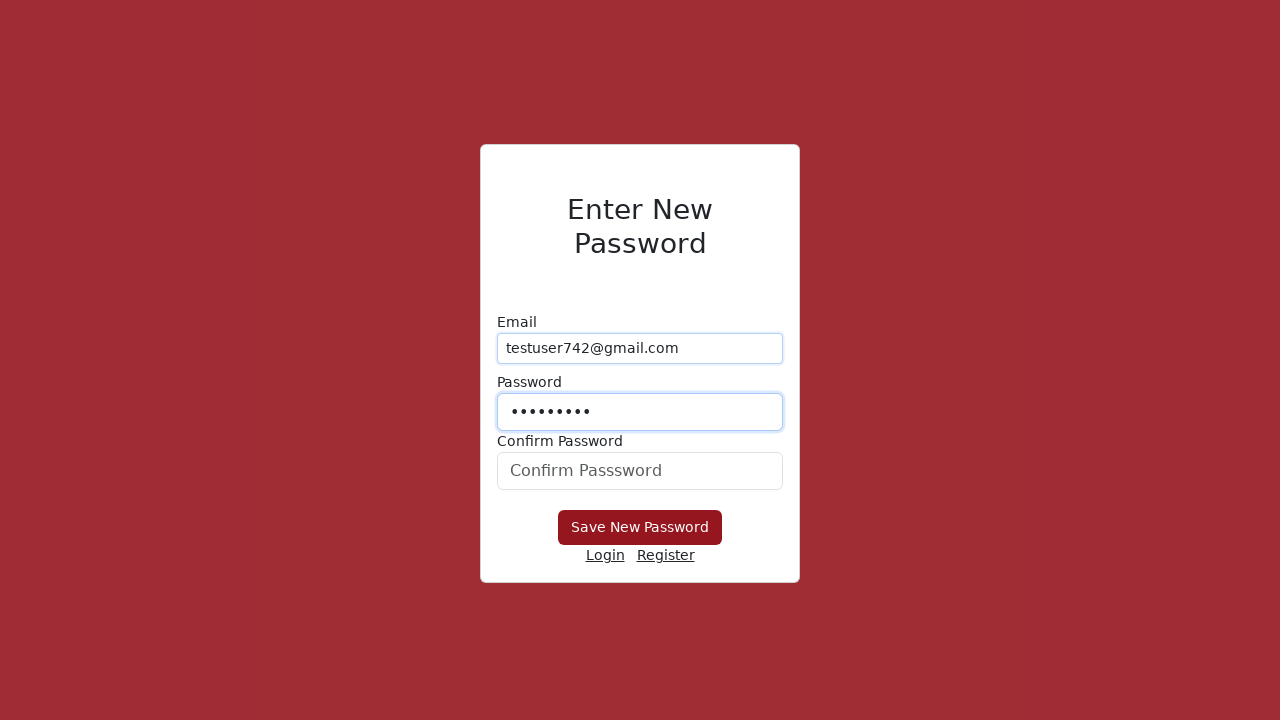

Filled second confirmation field with '987654321' on form div:nth-child(3) input
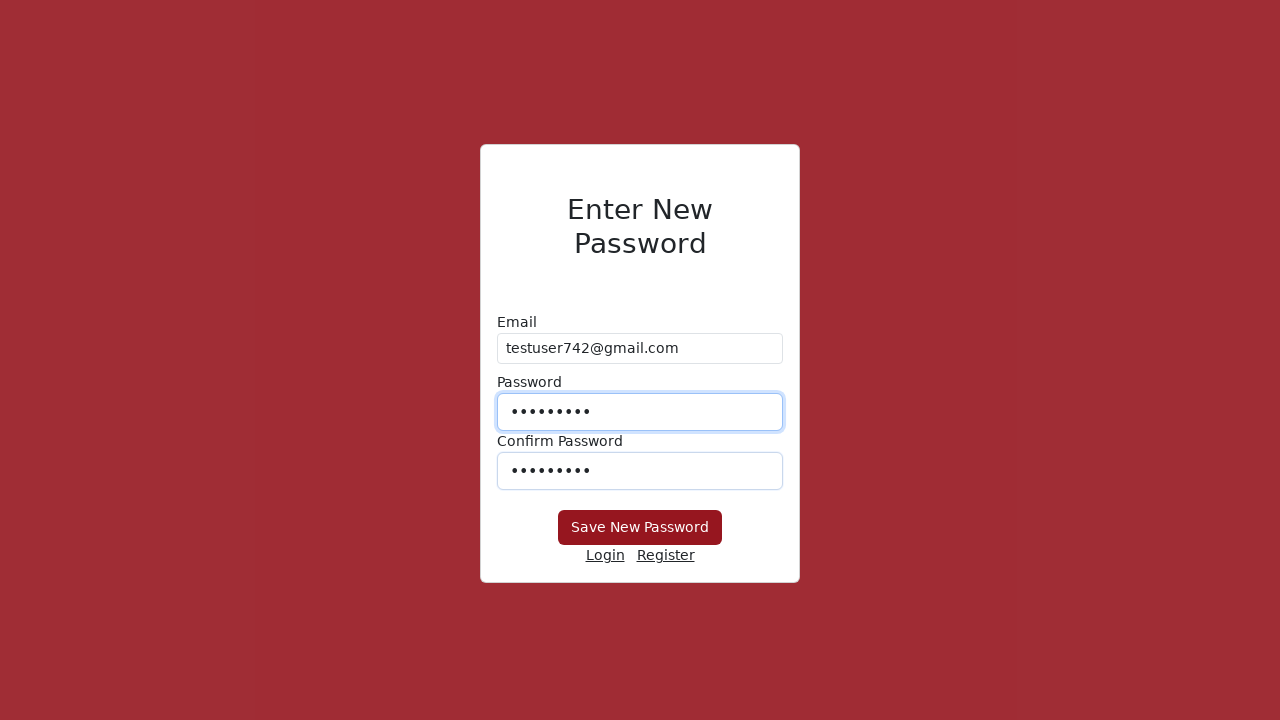

Waited 1 second for form to be ready
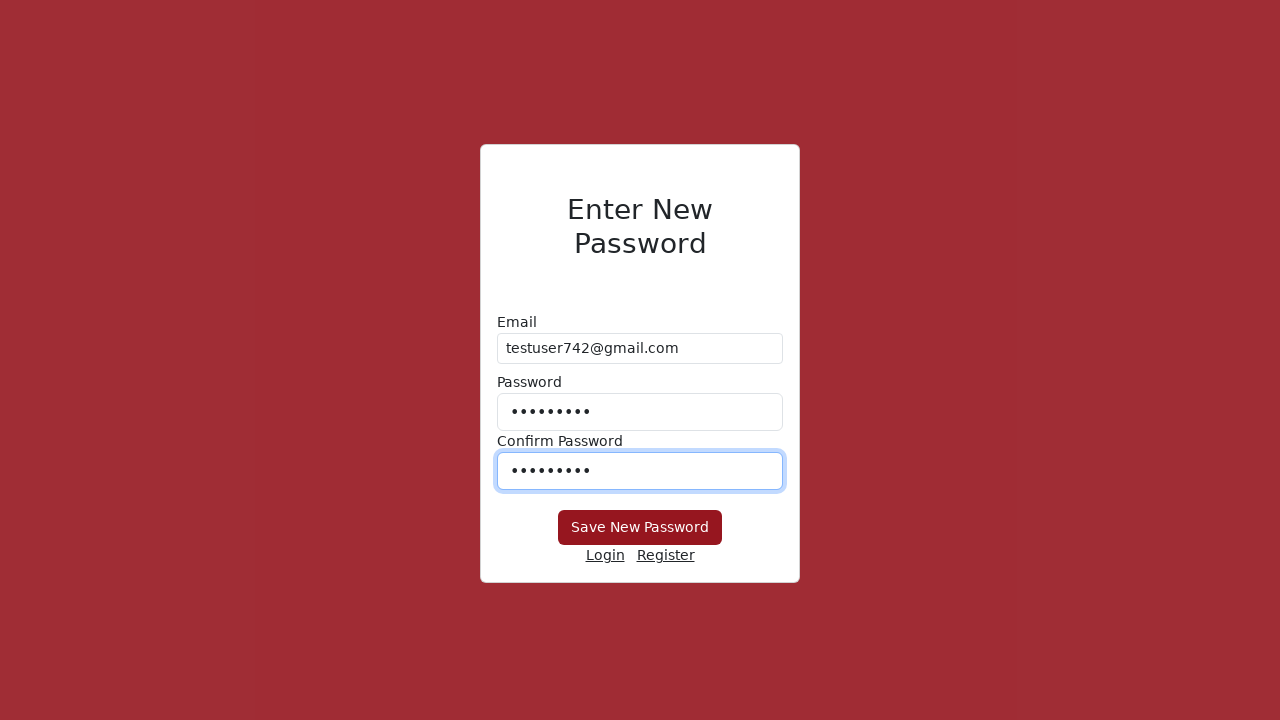

Clicked submit button to reset password at (640, 528) on button[type='submit']
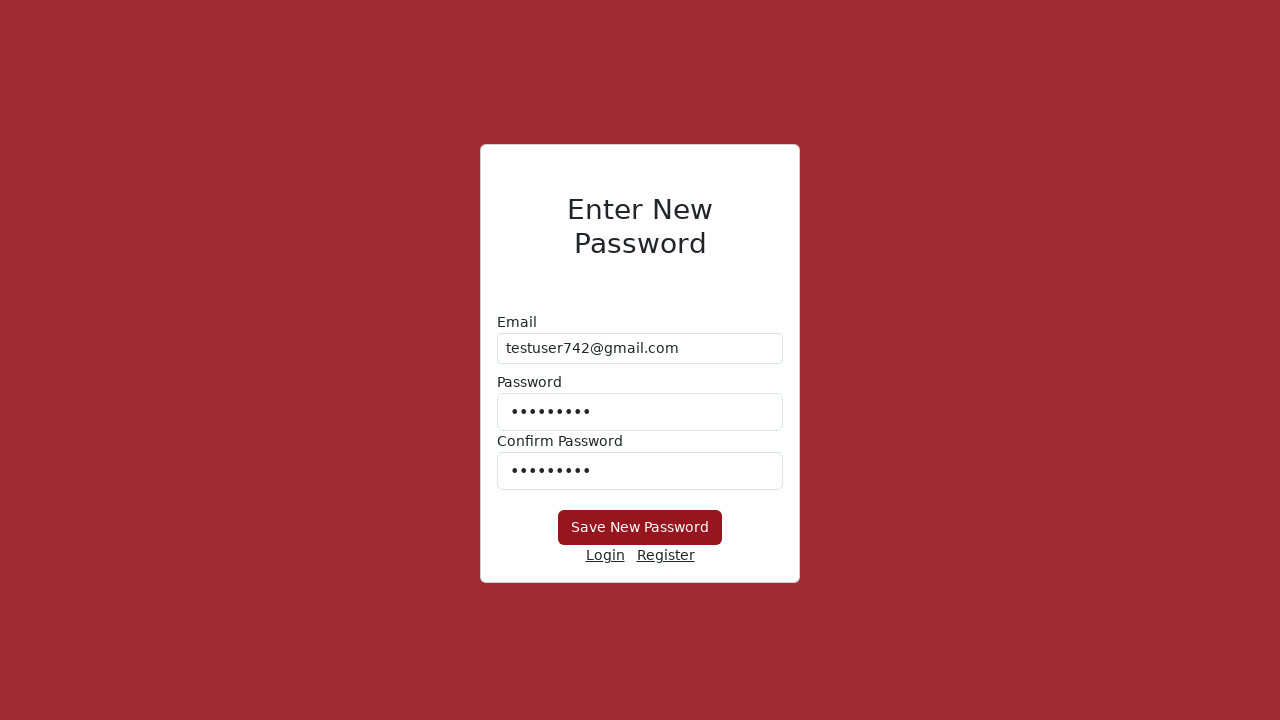

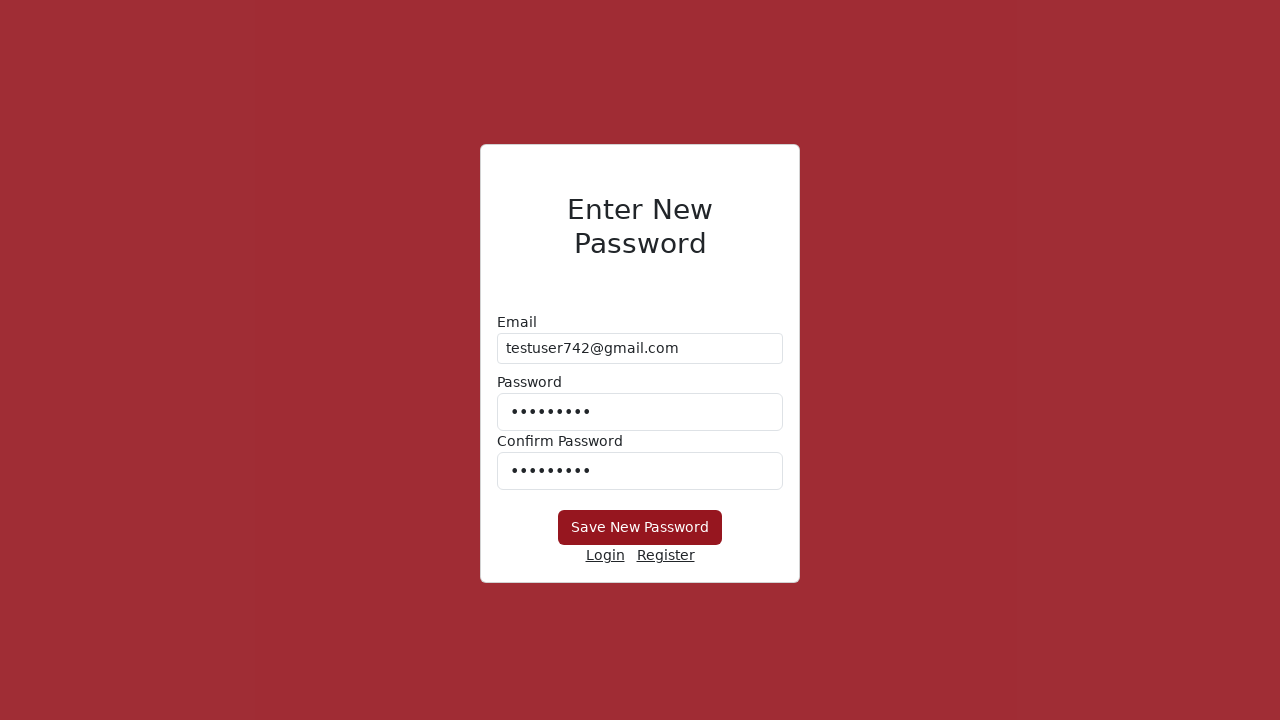